Performs a click-and-hold, move to target, and release action sequence for drag and drop

Starting URL: https://crossbrowsertesting.github.io/drag-and-drop

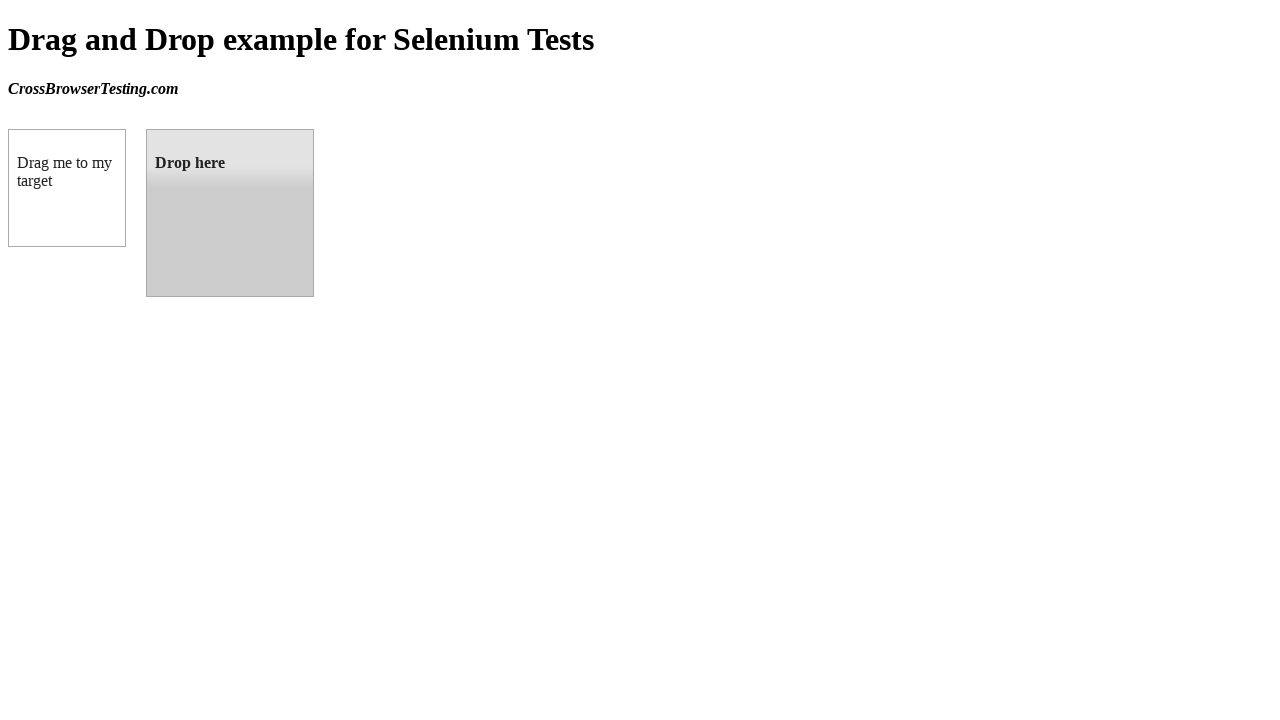

Located draggable source element
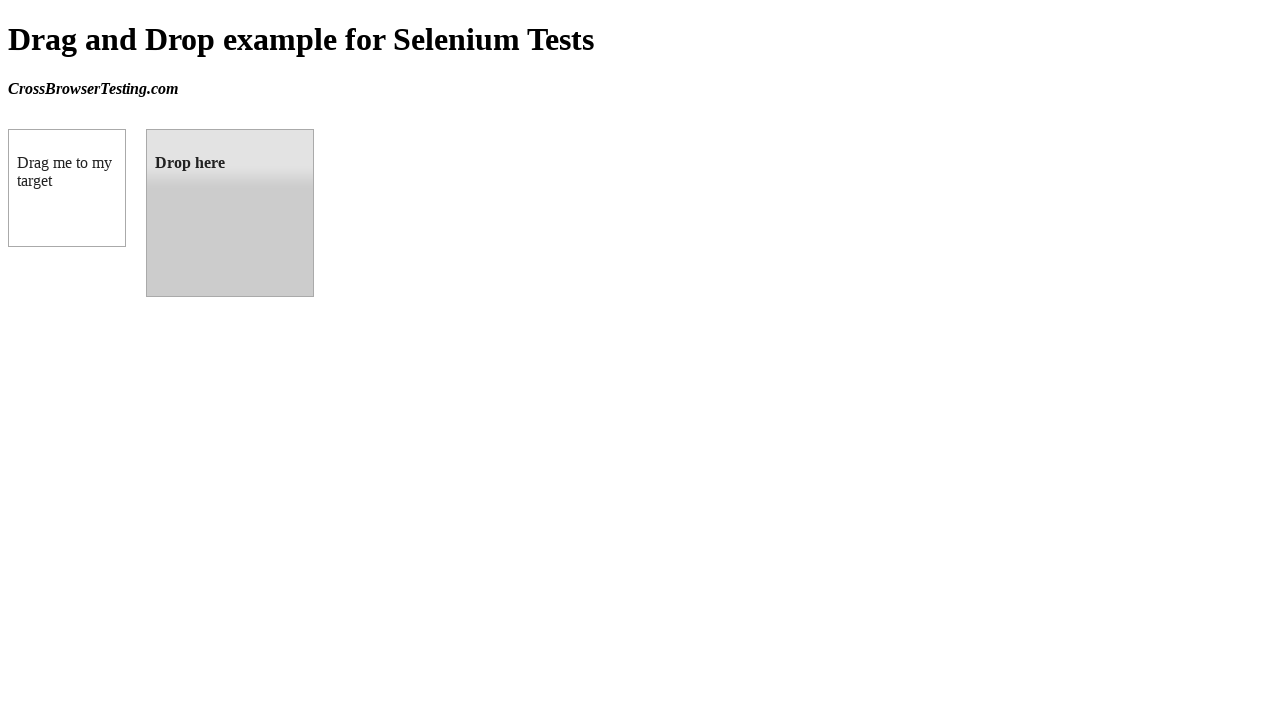

Located droppable target element
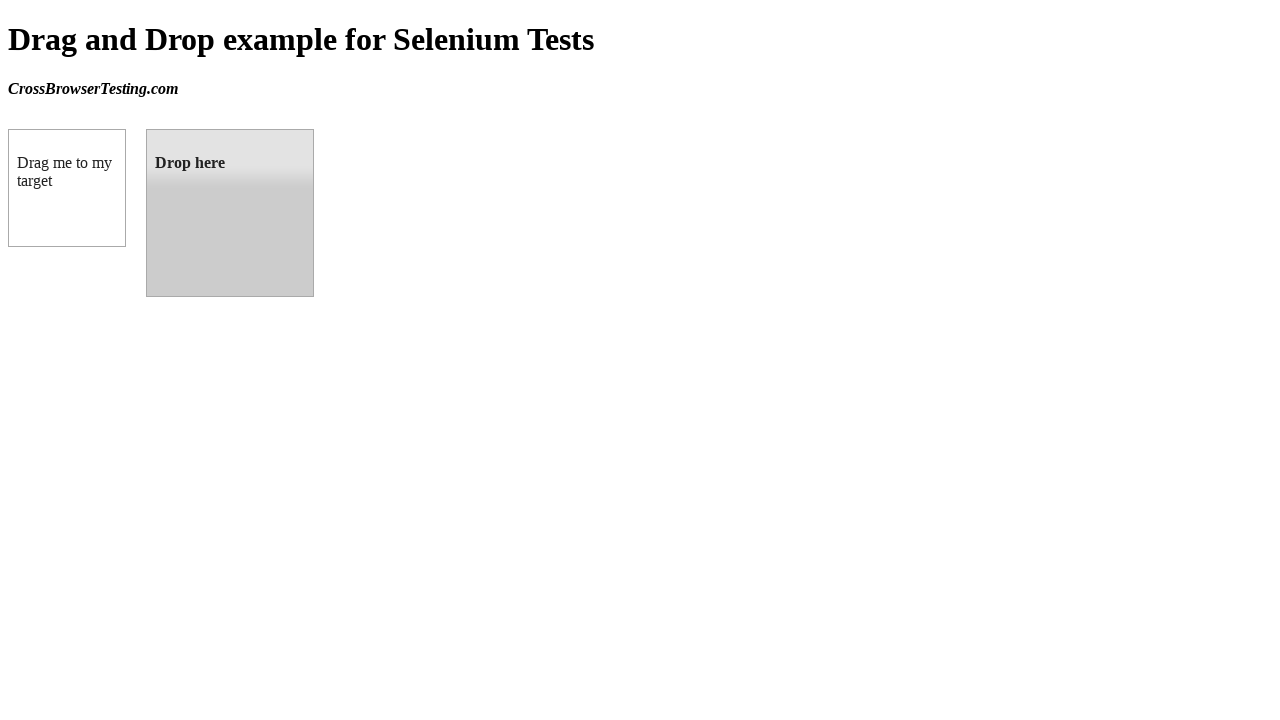

Retrieved bounding box of source element
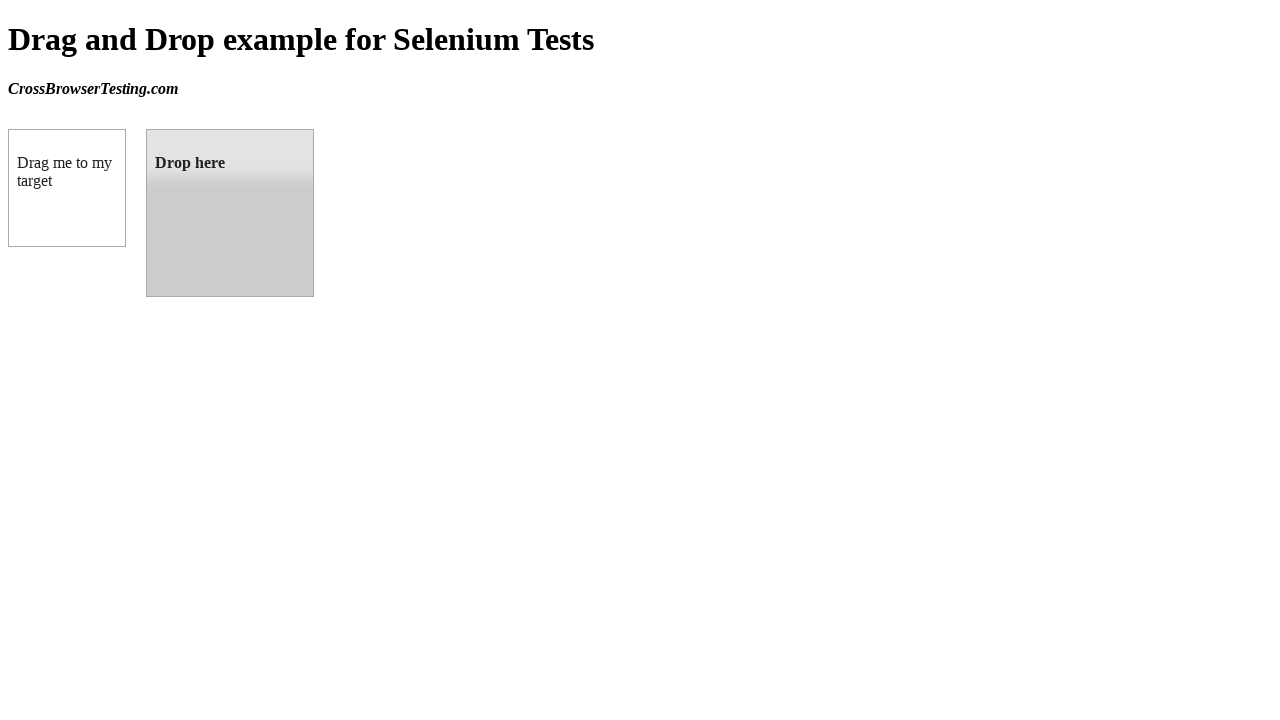

Retrieved bounding box of target element
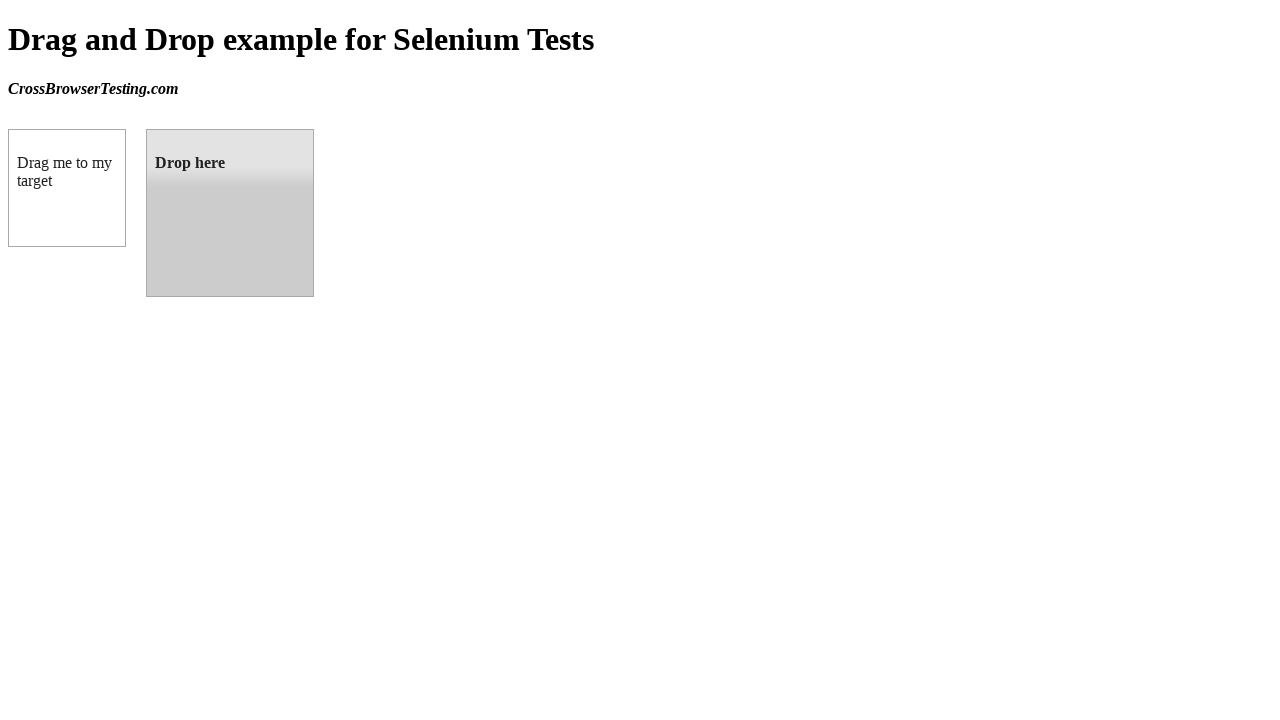

Moved mouse to center of draggable element at (67, 188)
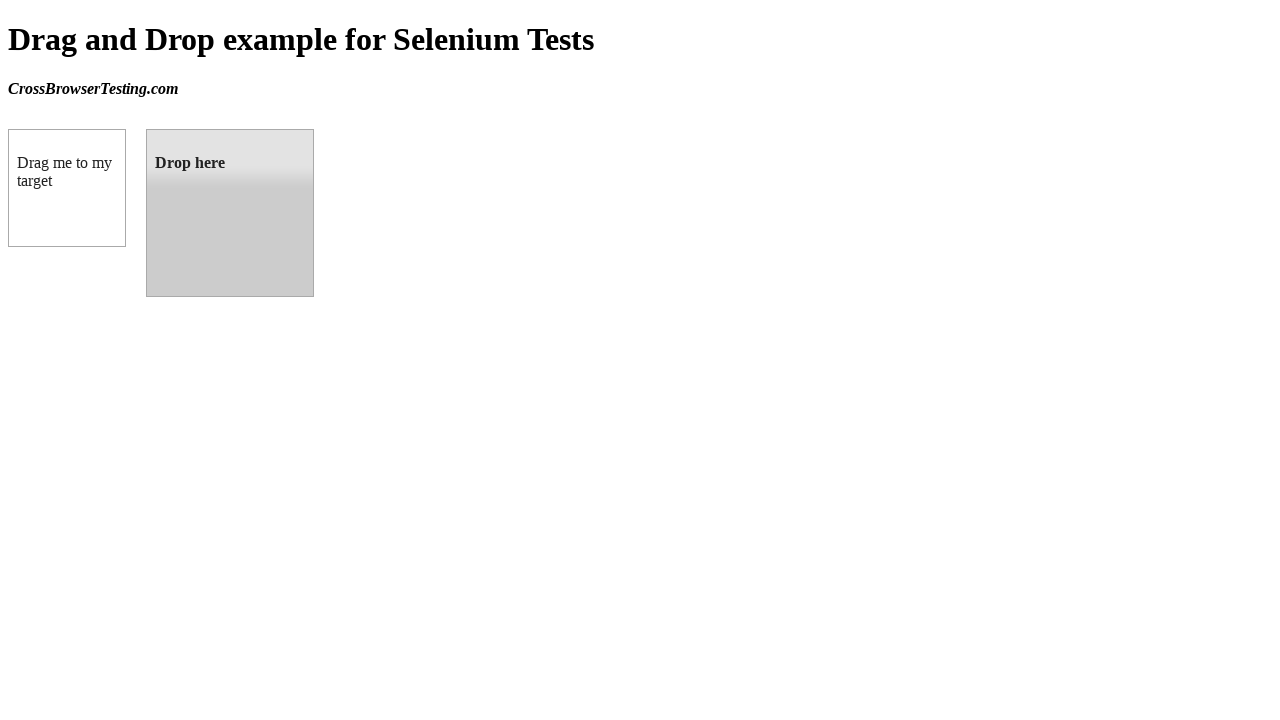

Pressed mouse button to initiate drag at (67, 188)
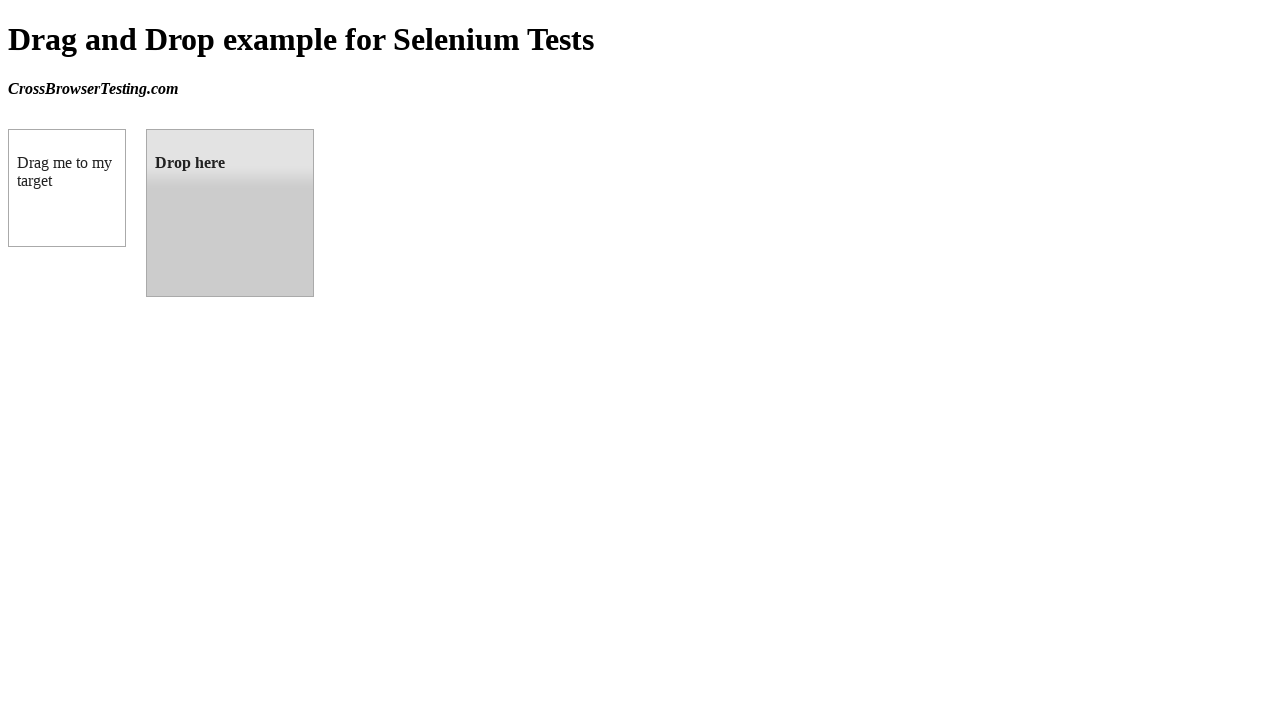

Moved mouse to center of droppable target element at (230, 213)
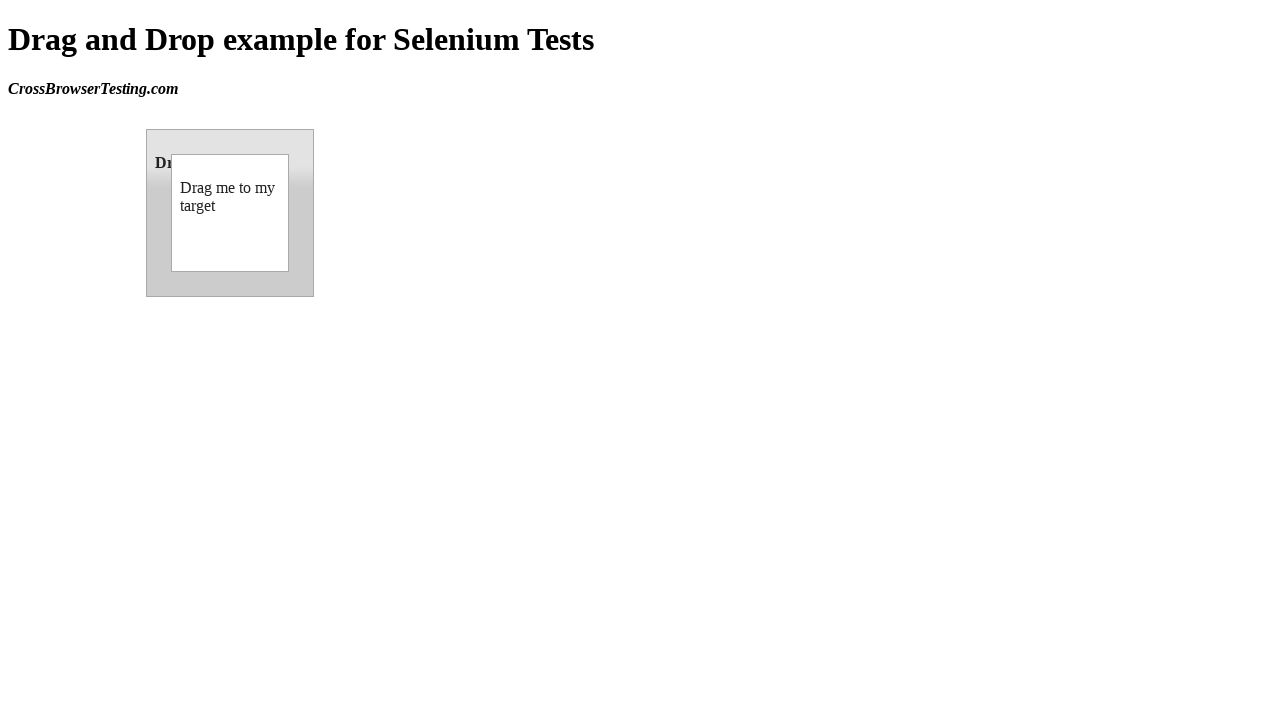

Released mouse button to complete drag and drop at (230, 213)
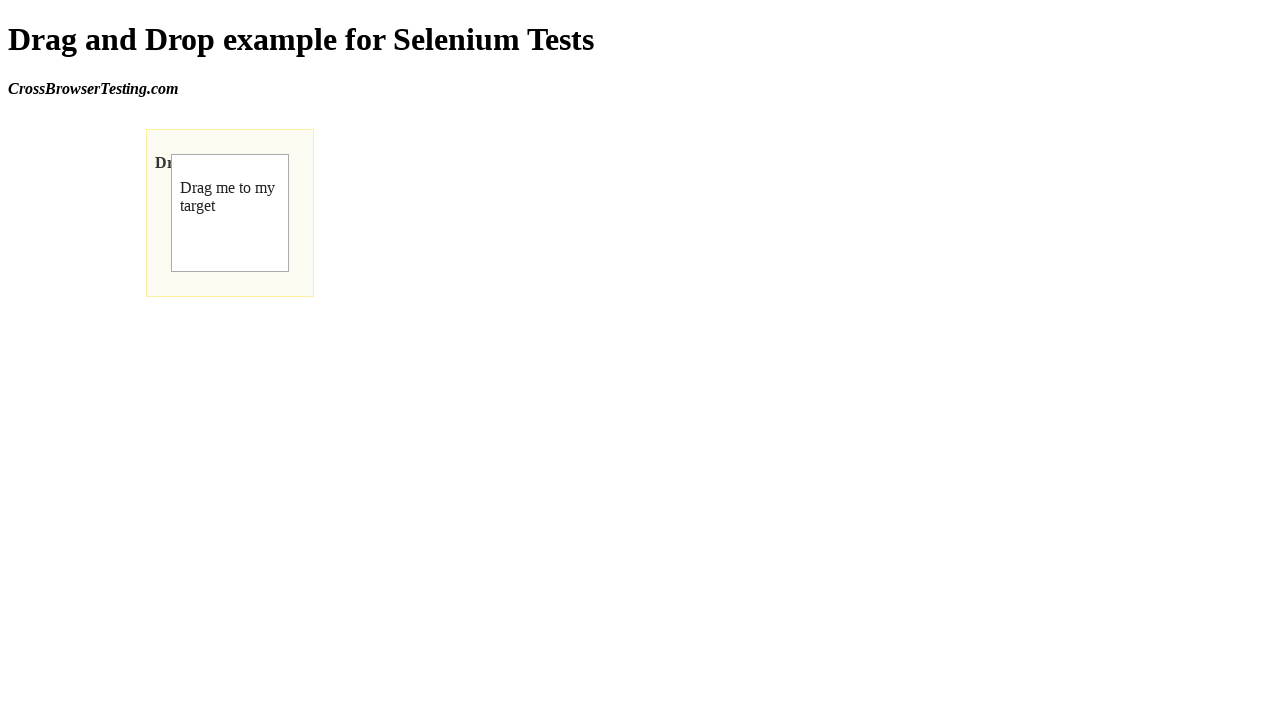

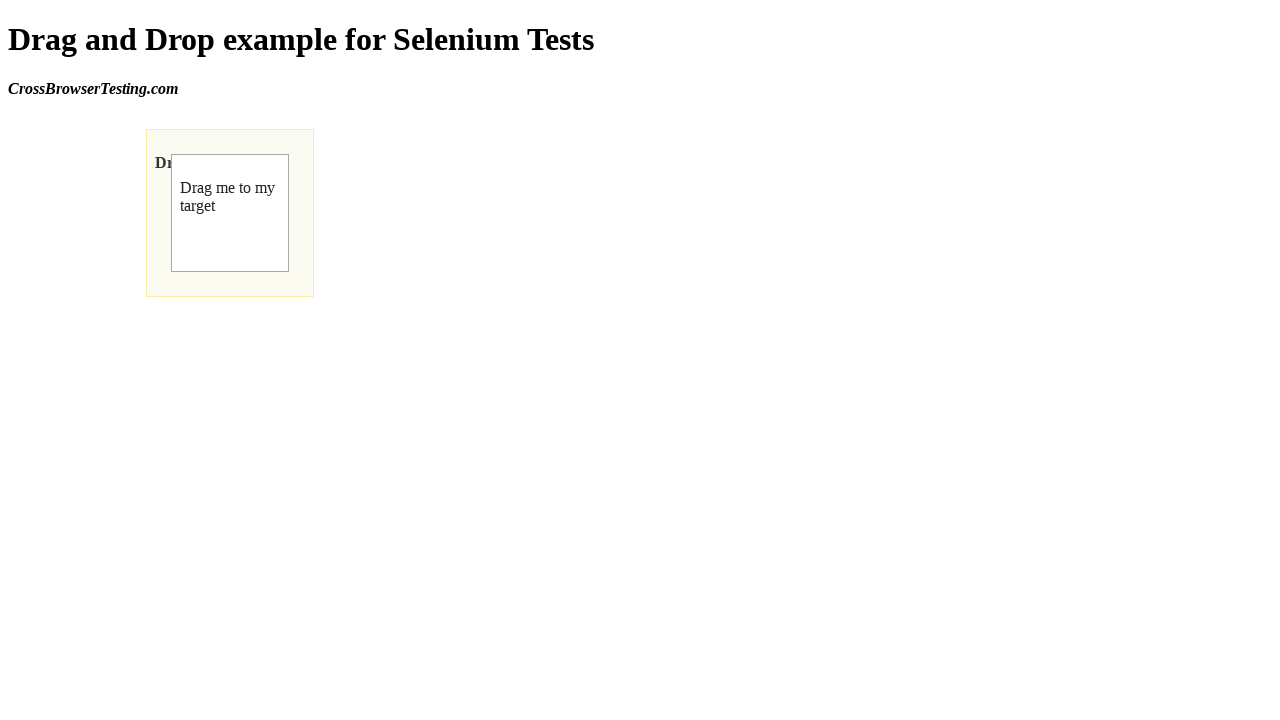